Navigates to Navigation page and verifies the URL and title

Starting URL: https://bonigarcia.dev/selenium-webdriver-java/

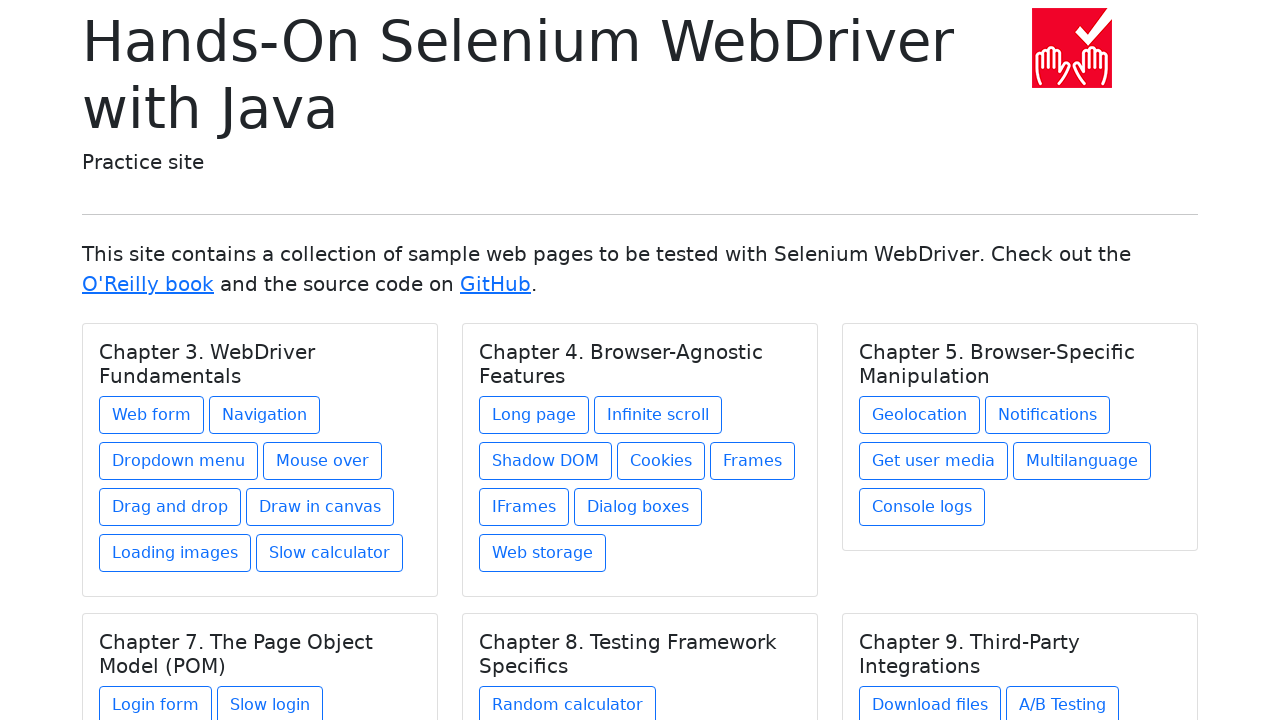

Clicked Navigation link in Chapter 3 at (264, 415) on xpath=//h5[text() = 'Chapter 3. WebDriver Fundamentals']/../a[contains(@href, 'n
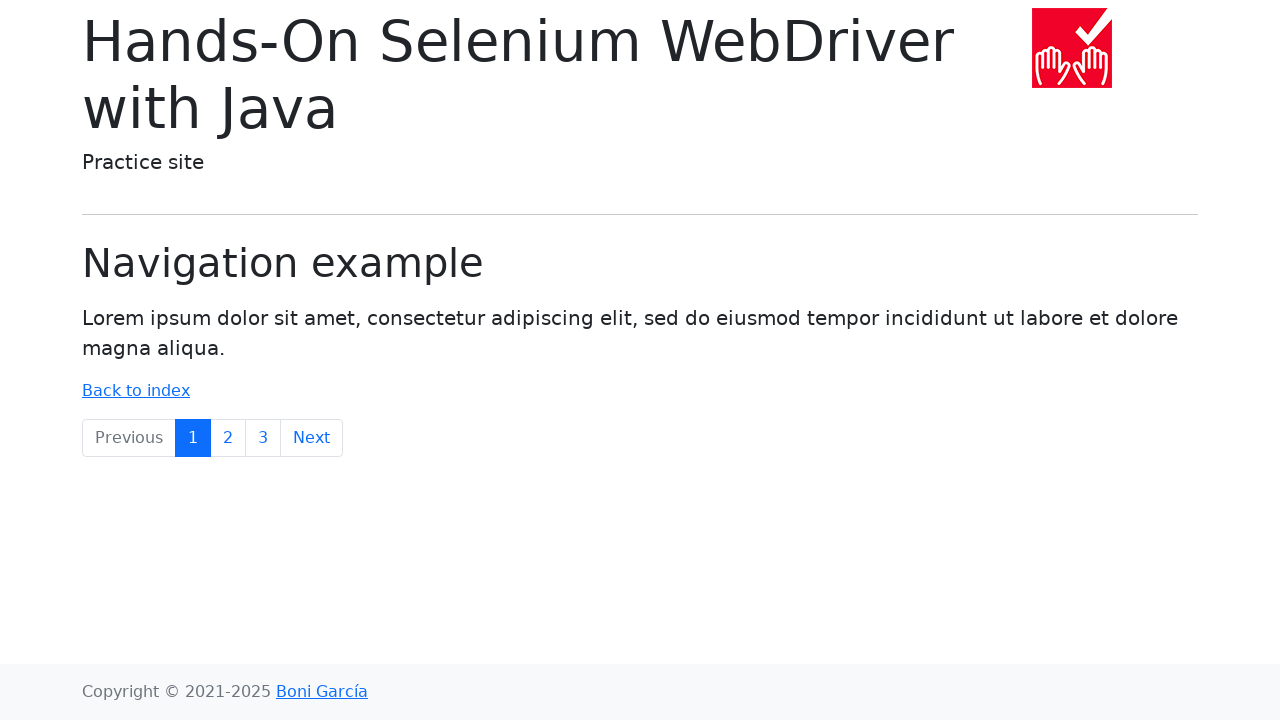

Navigation page loaded and display-6 element appeared
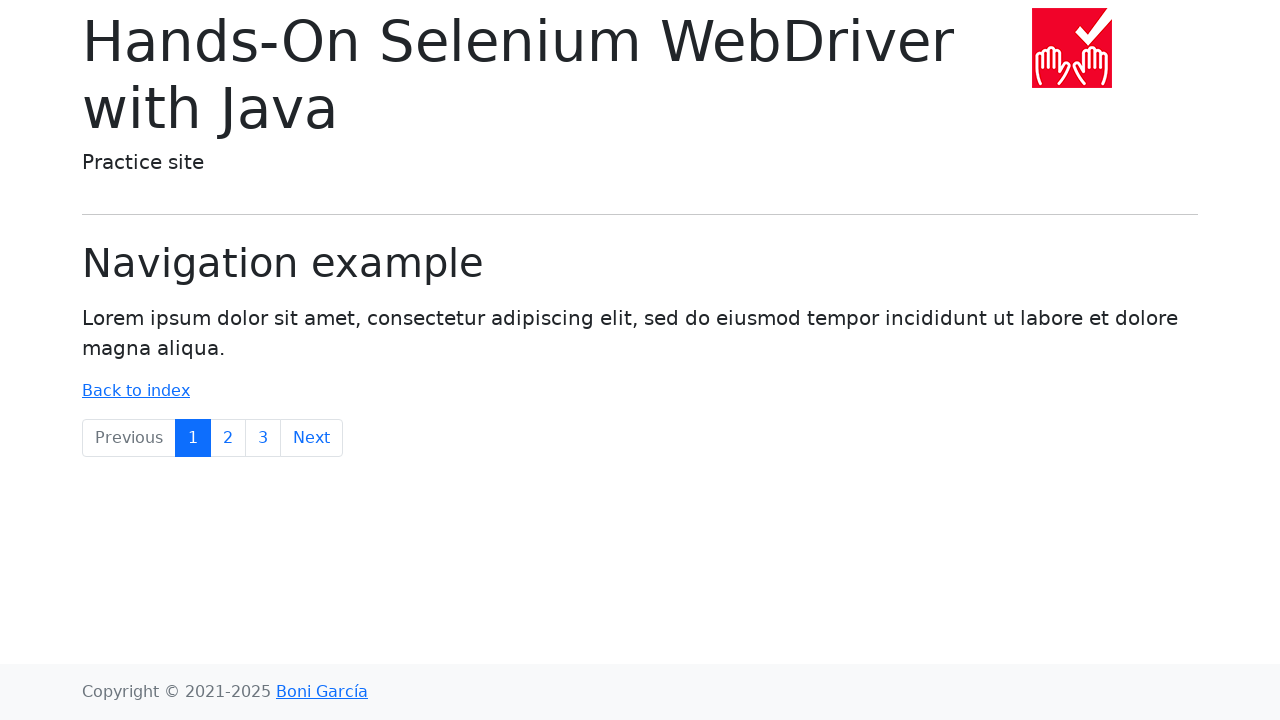

Verified page title contains 'Navigation example'
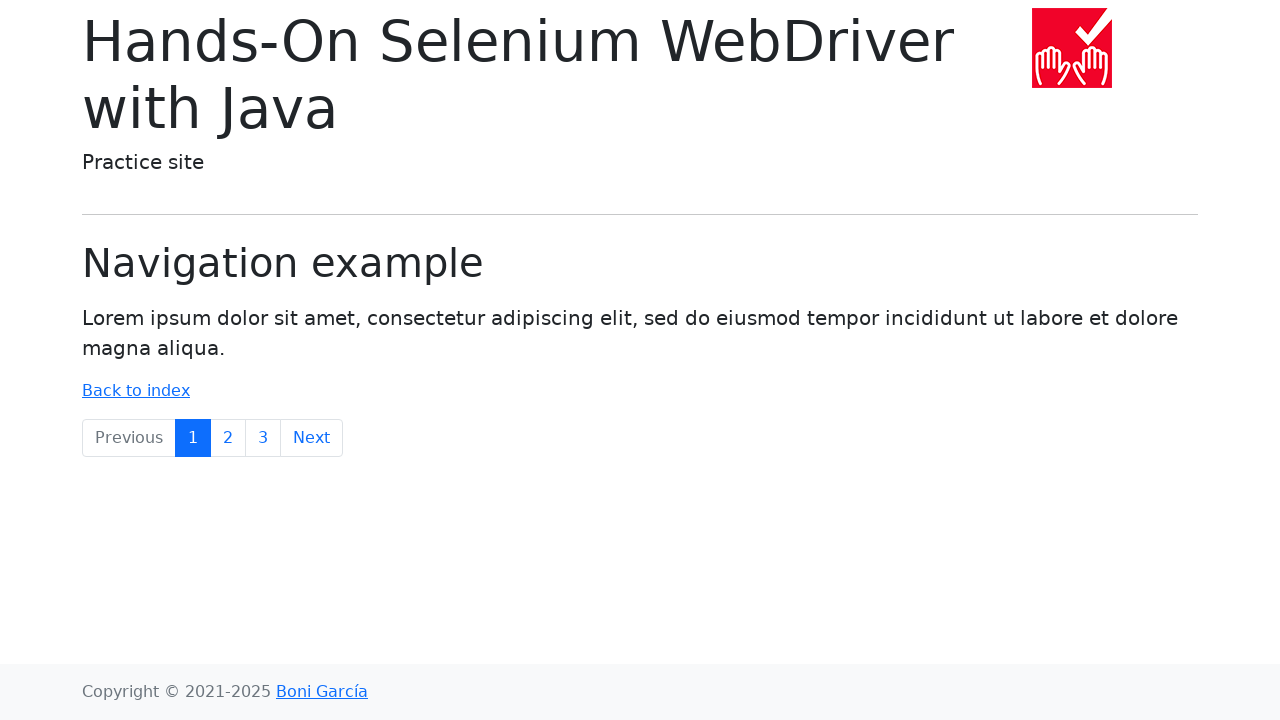

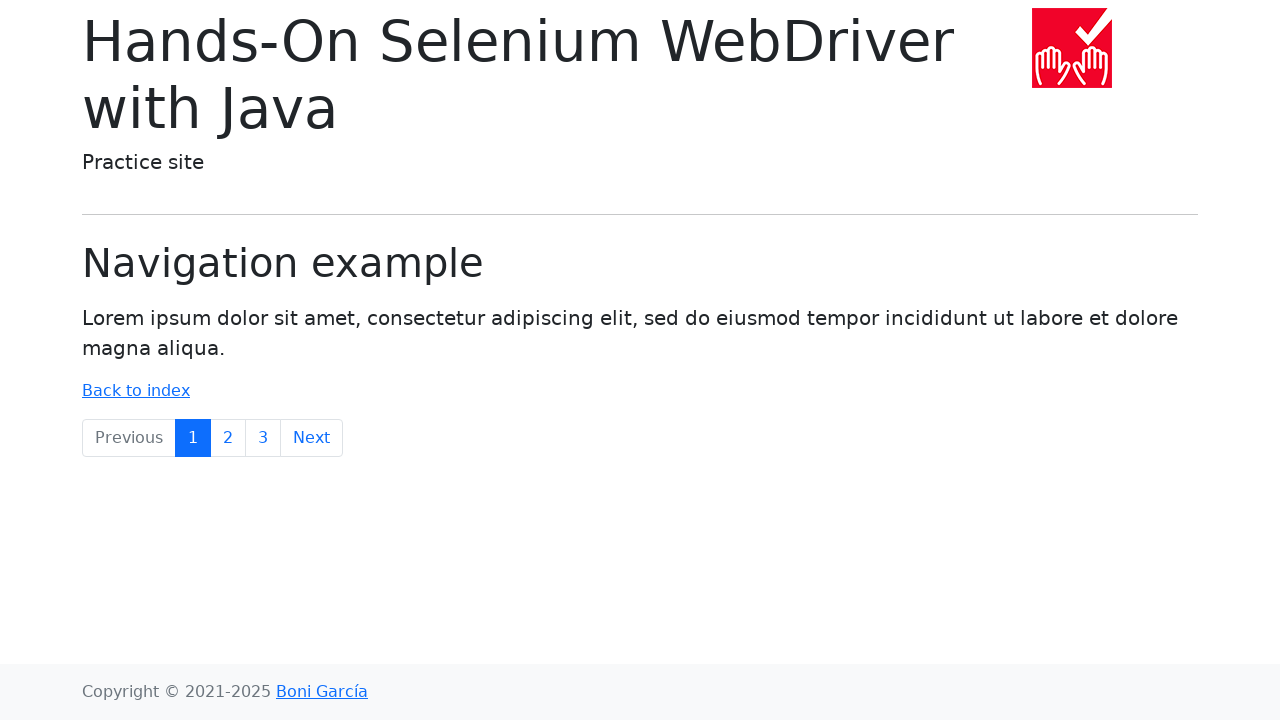